Tests key press functionality by entering text in a name field and clicking a button

Starting URL: https://formy-project.herokuapp.com/keypress

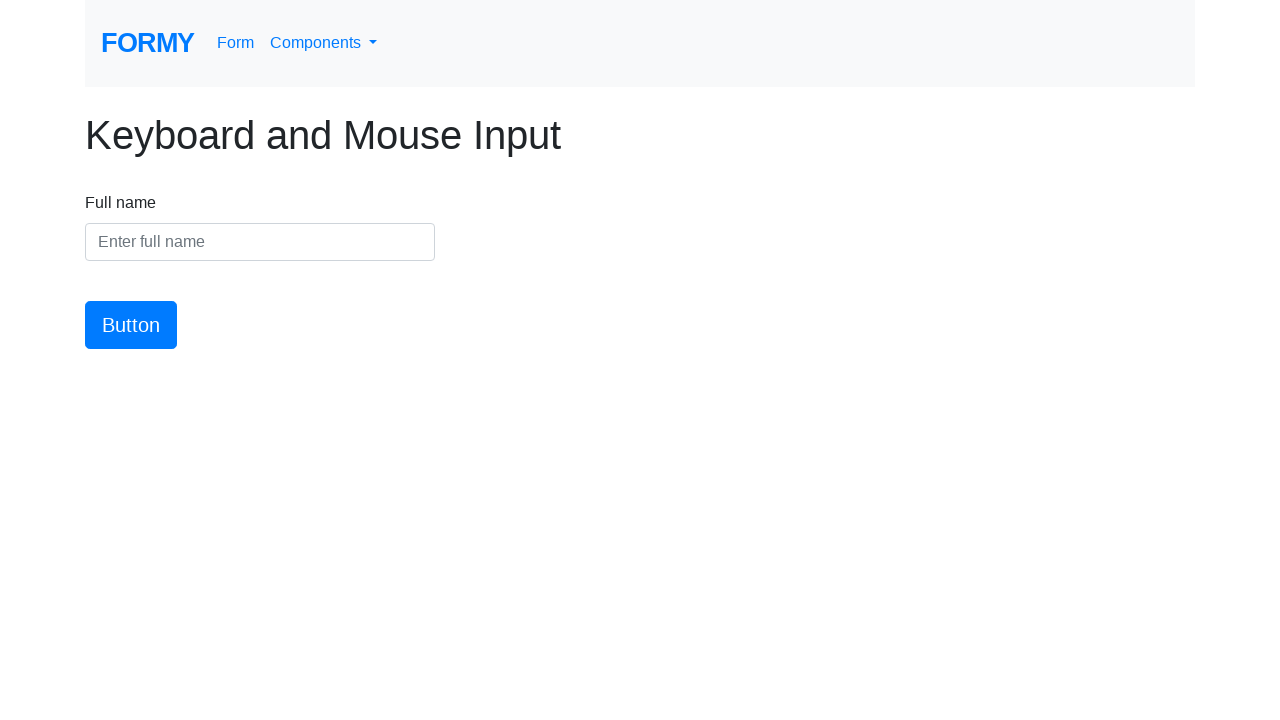

Filled name field with 'Lilly Kada' on #name
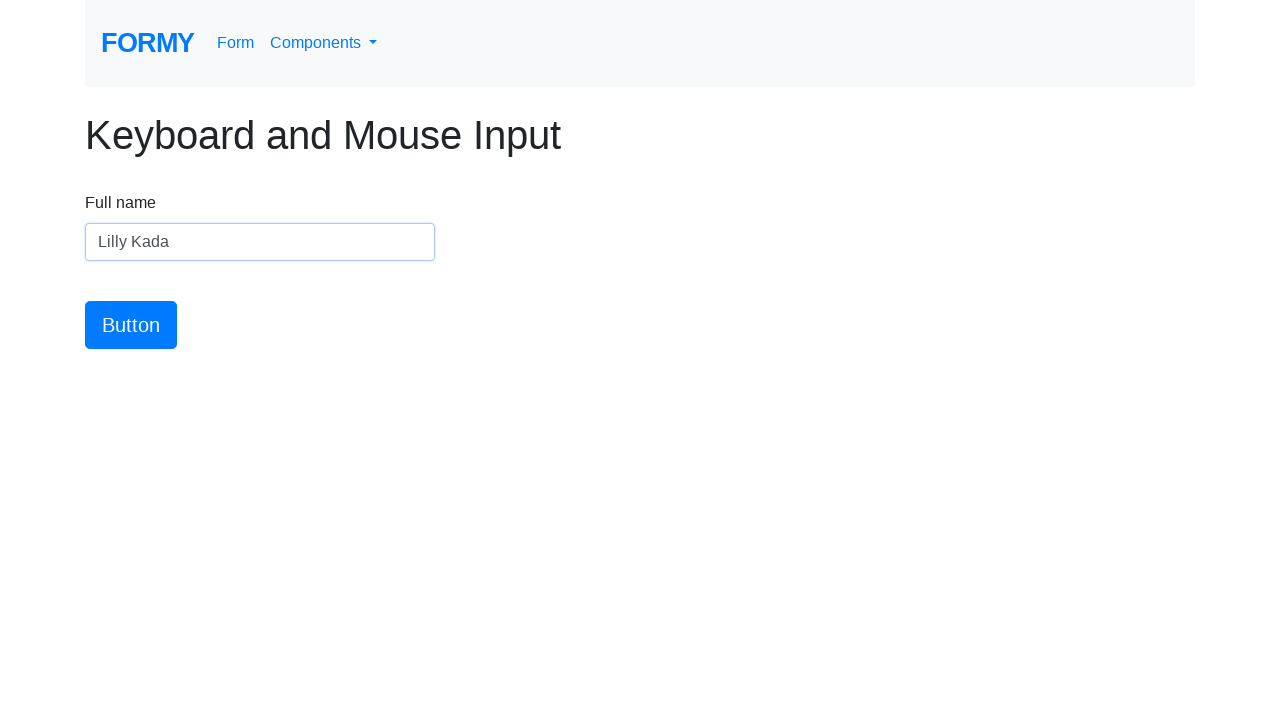

Clicked the button to submit name at (131, 325) on #button
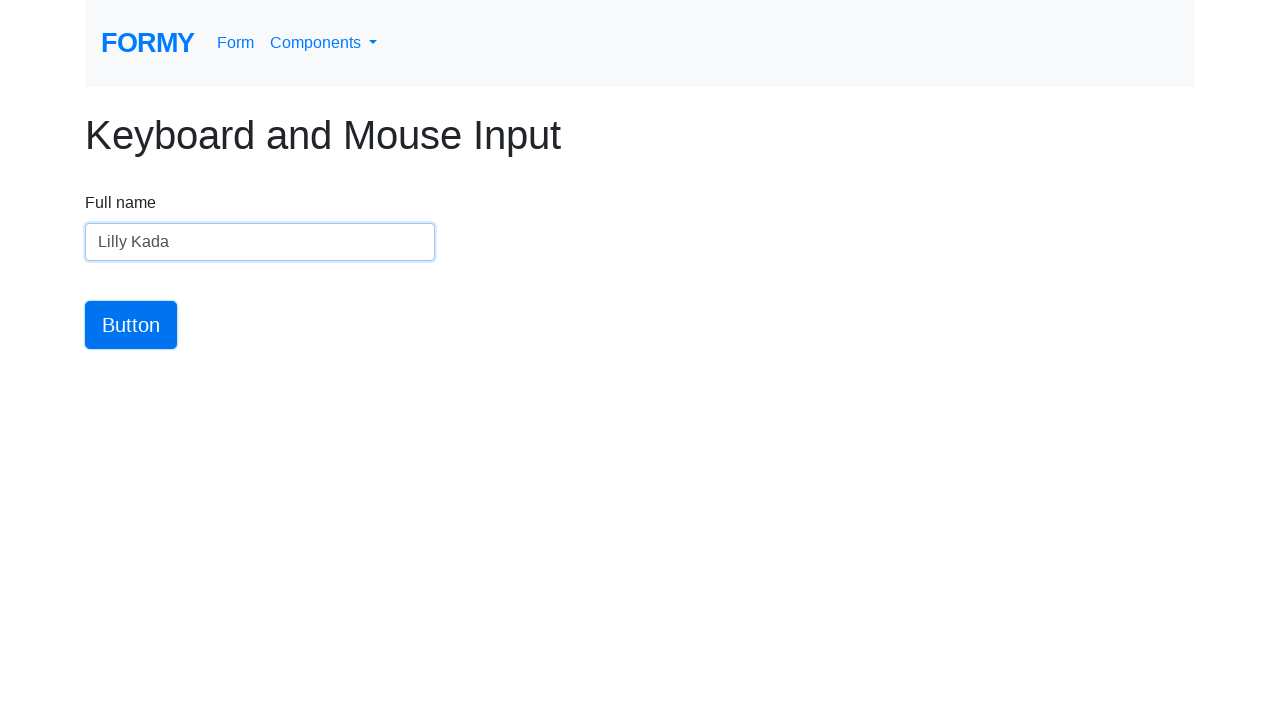

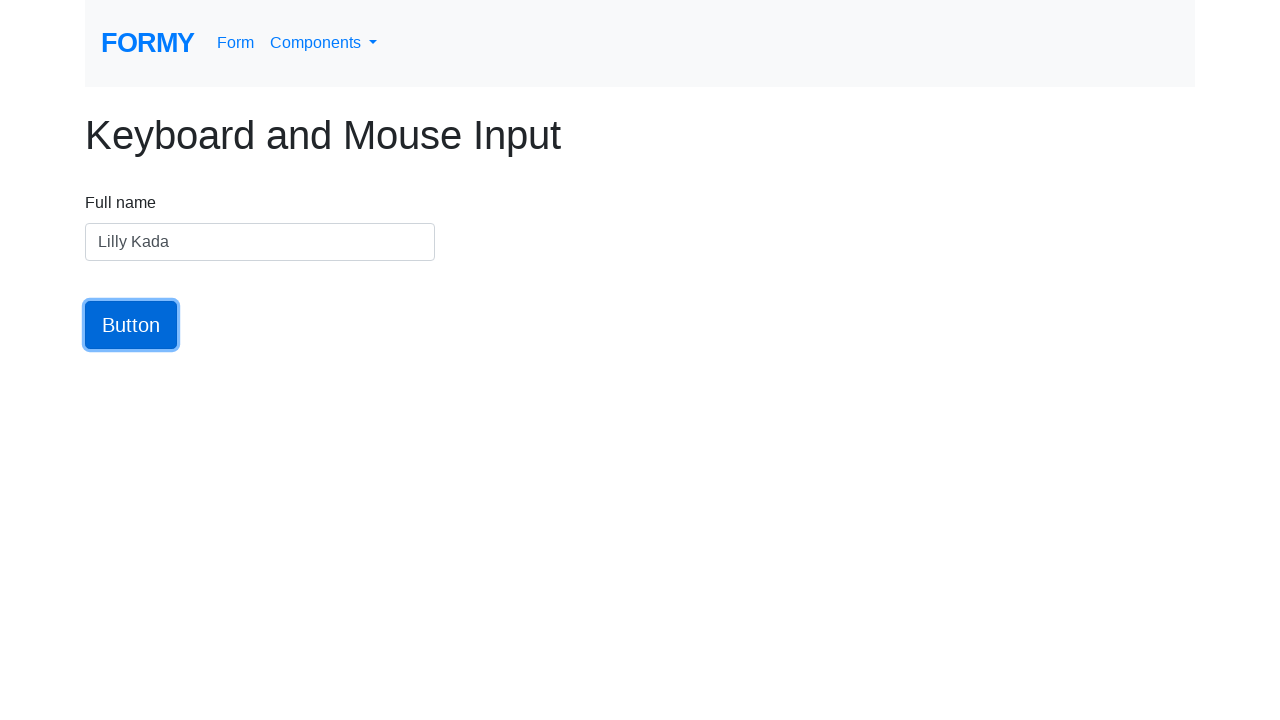